Tests web table interaction by locating table elements, counting rows and columns, and accessing specific row data

Starting URL: https://rahulshettyacademy.com/AutomationPractice/

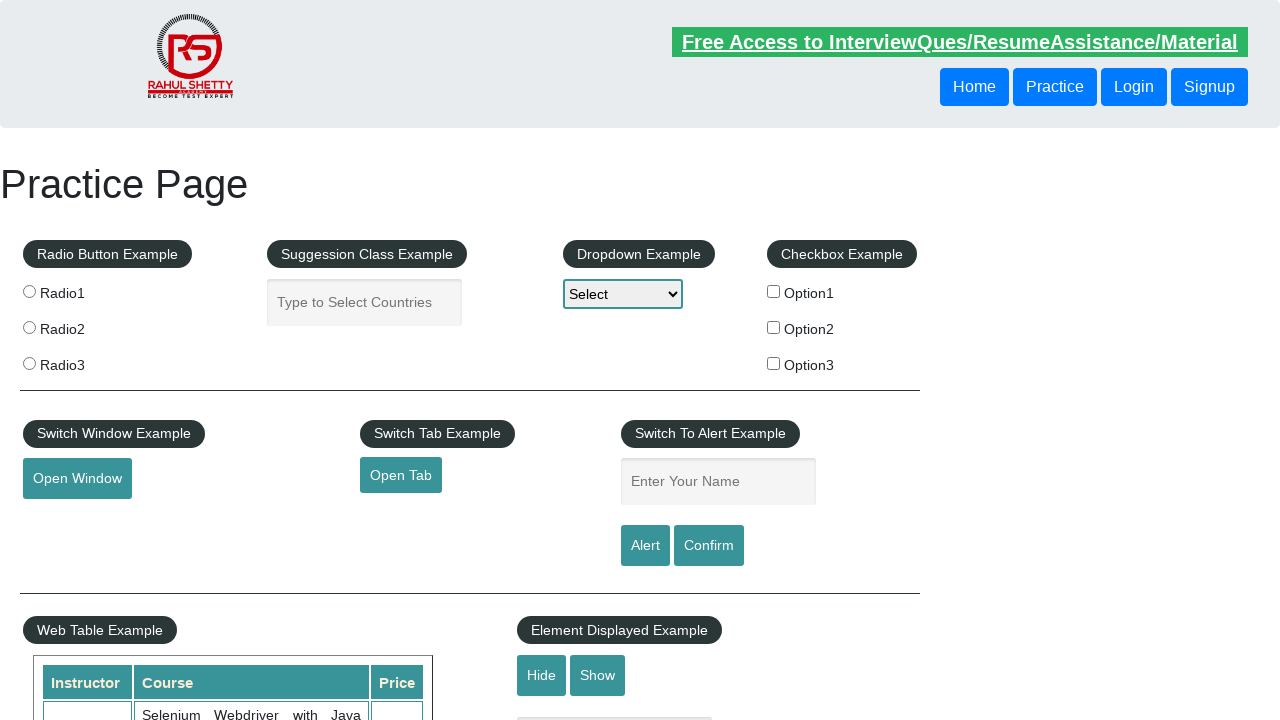

Web table element became visible
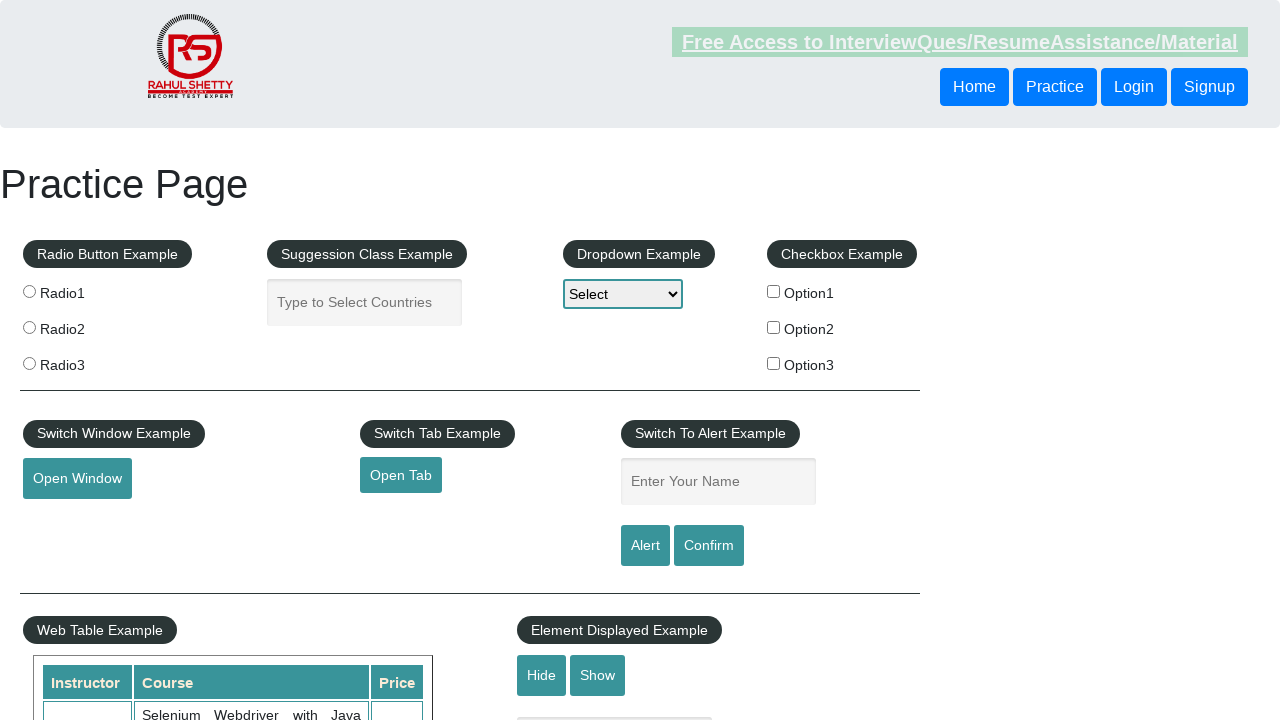

Located all table rows
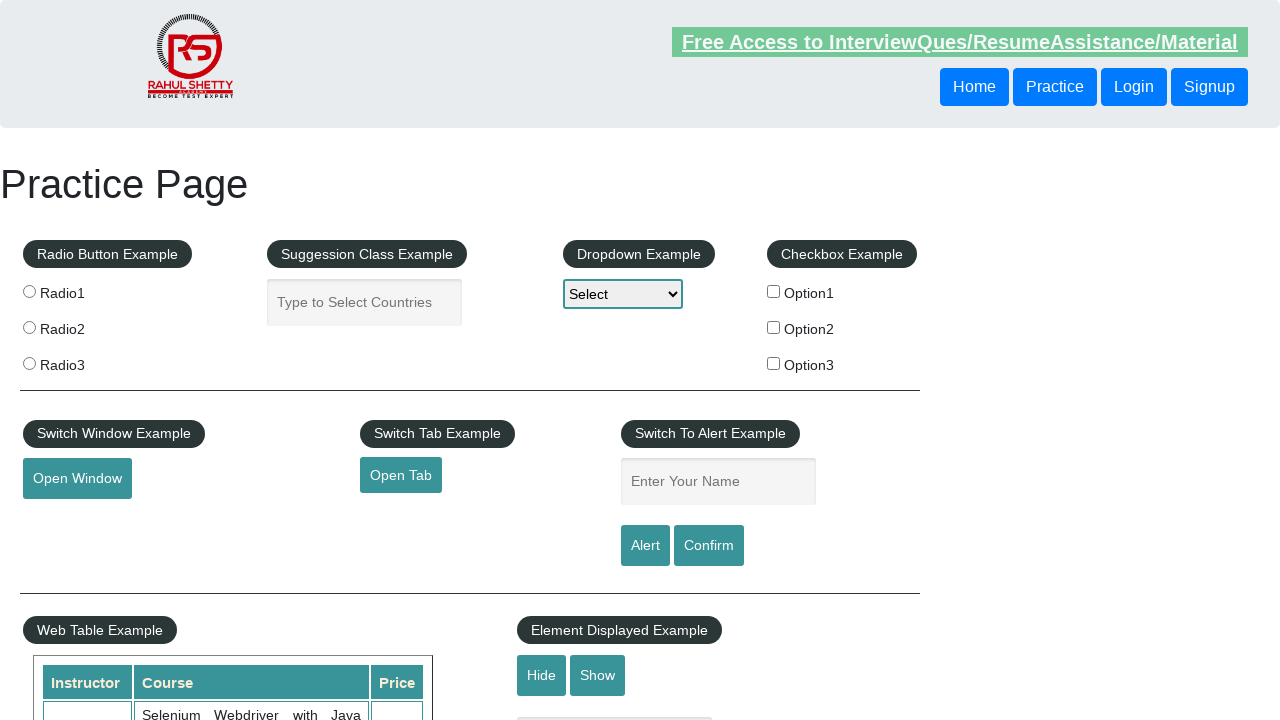

Counted table rows: 11 rows found
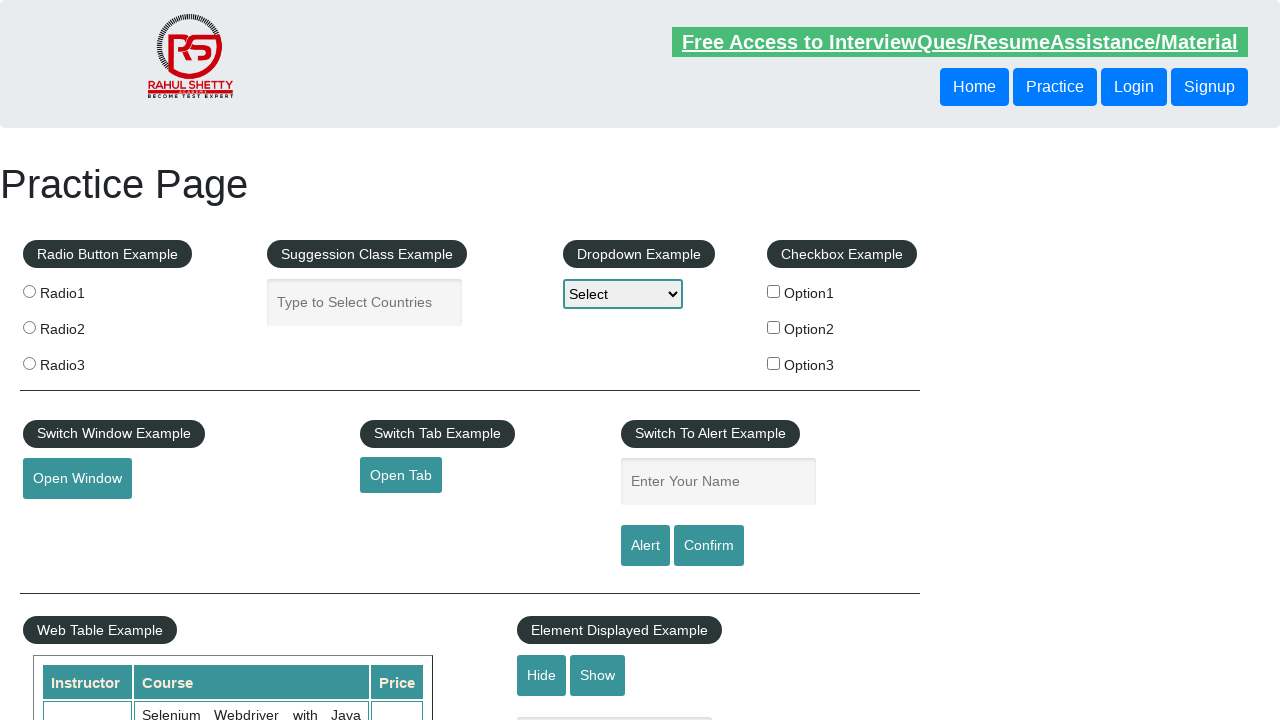

Located table header cells
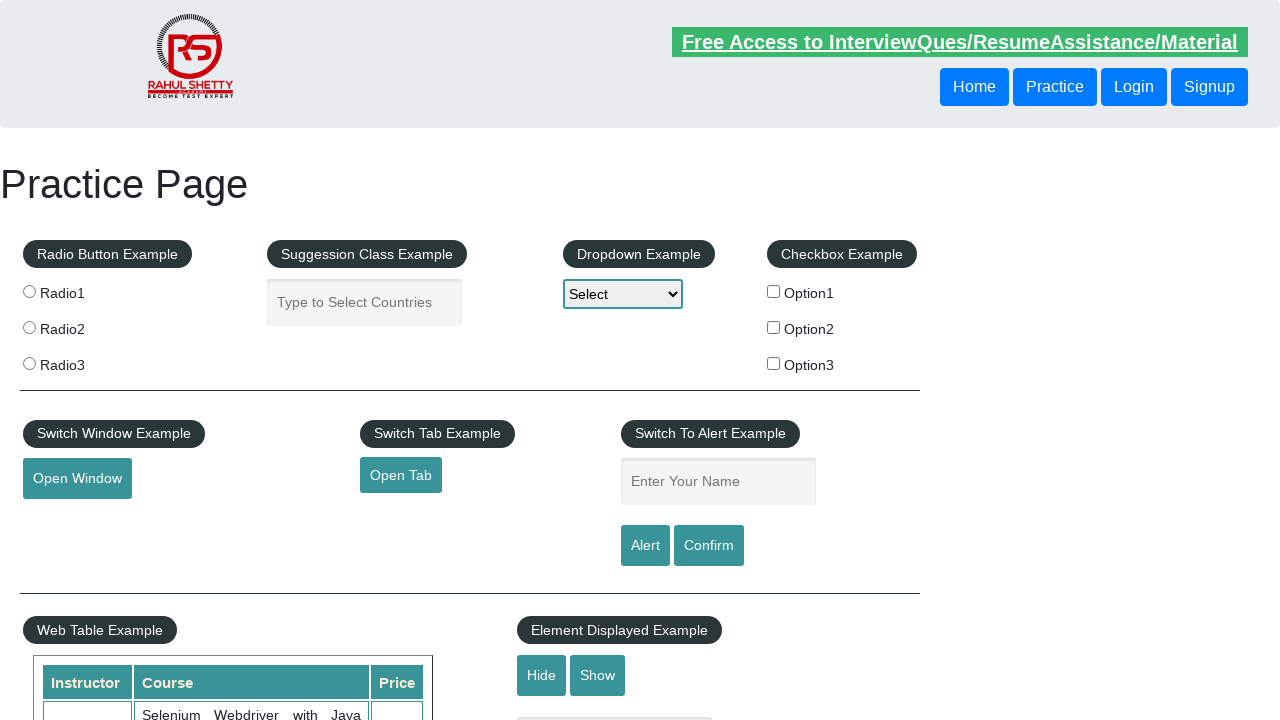

Counted table columns: 3 columns found
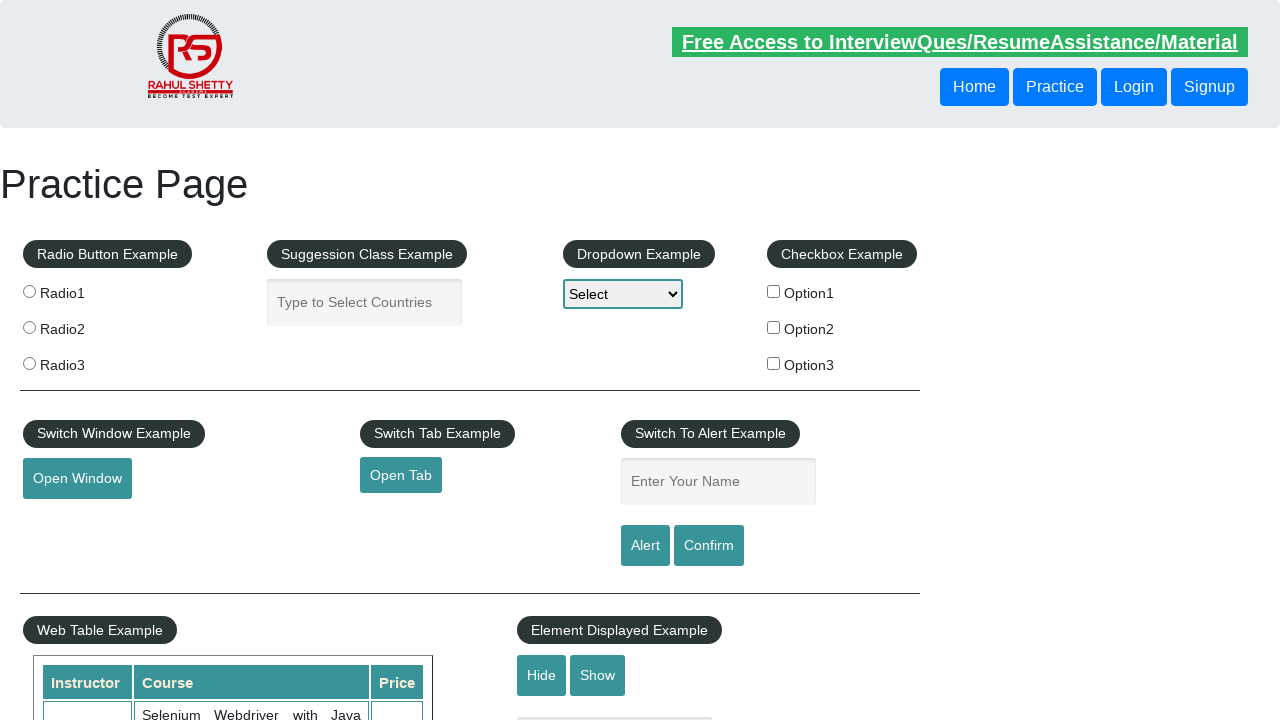

Located second row table cells
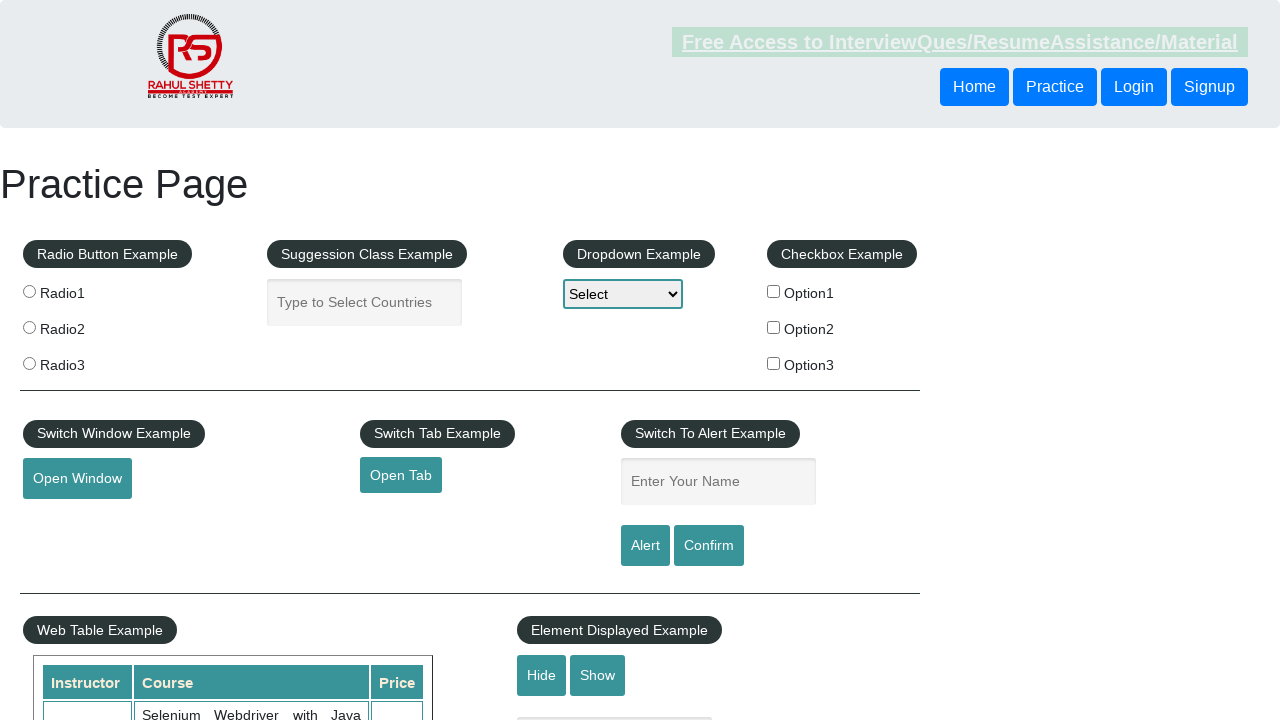

Counted second row cells: 3 cells found
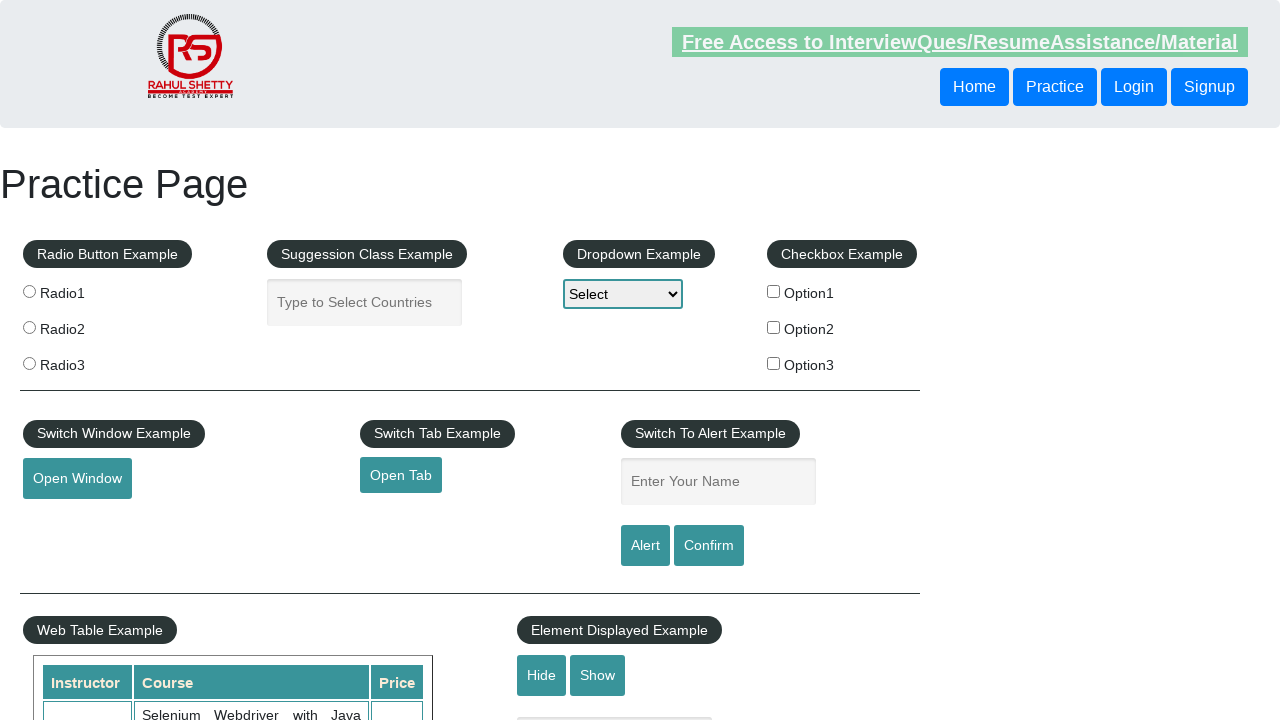

Asserted that table has rows
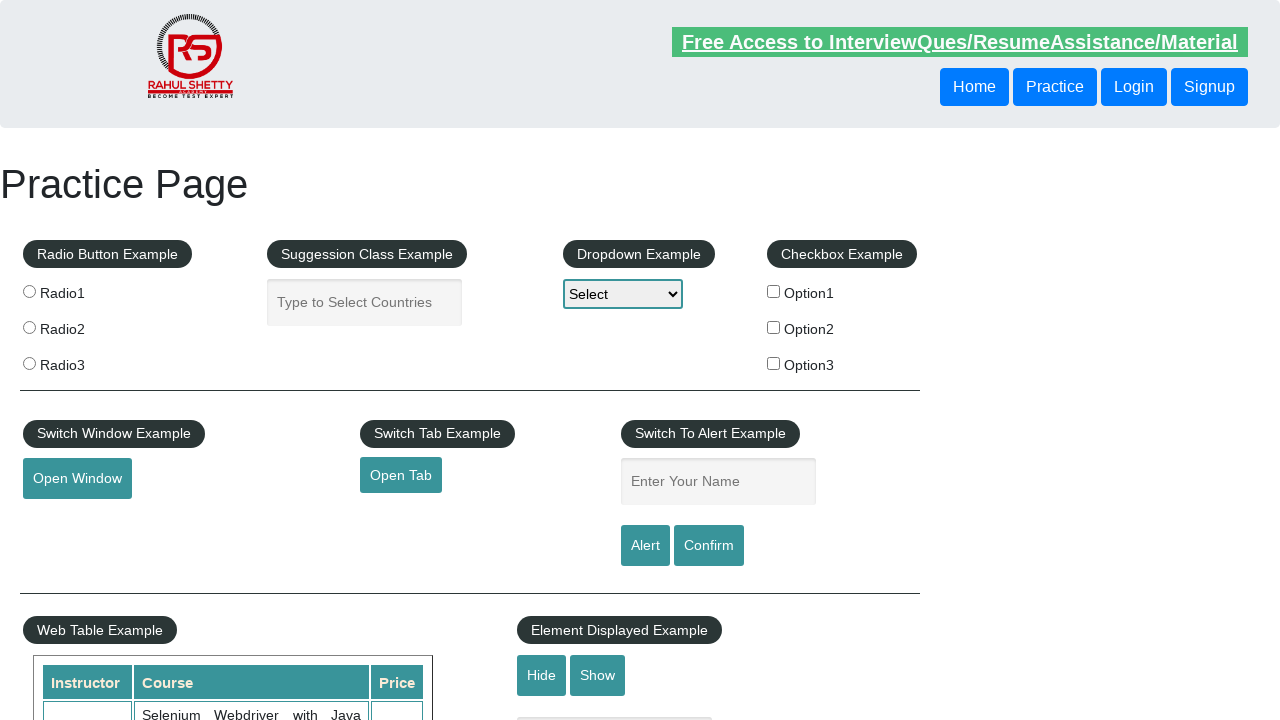

Asserted that table has columns
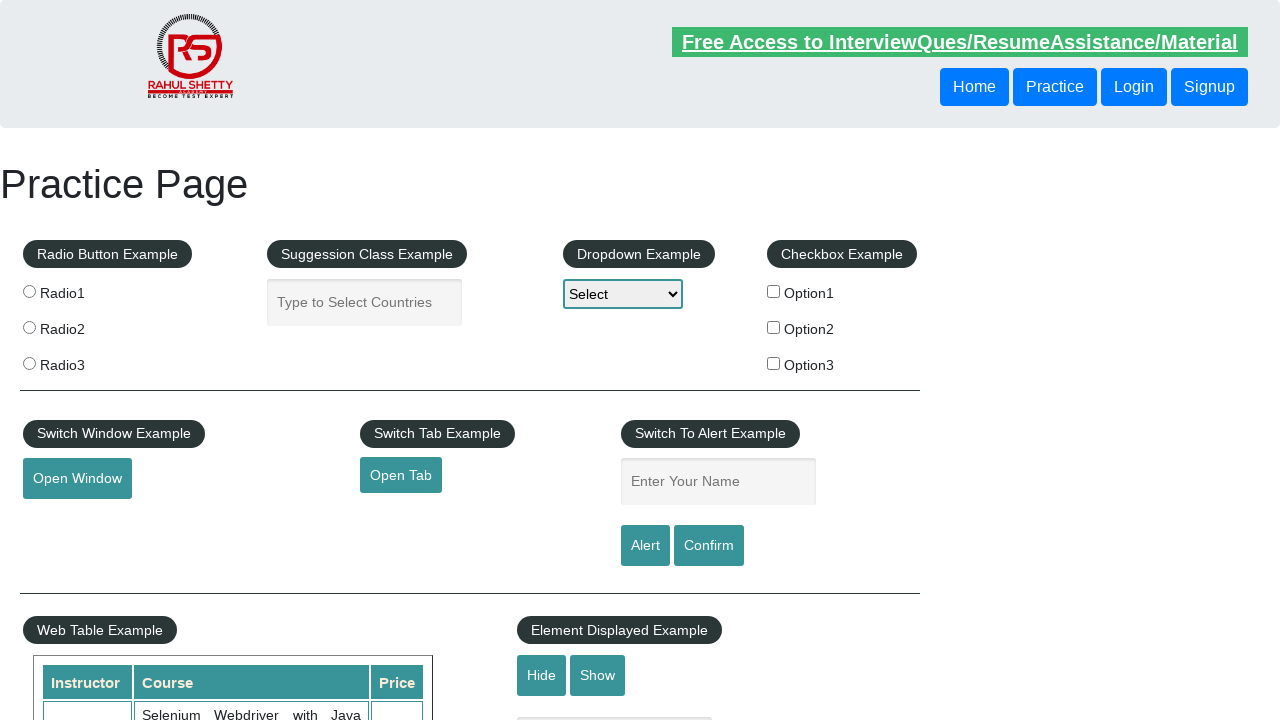

Asserted that second row has data cells
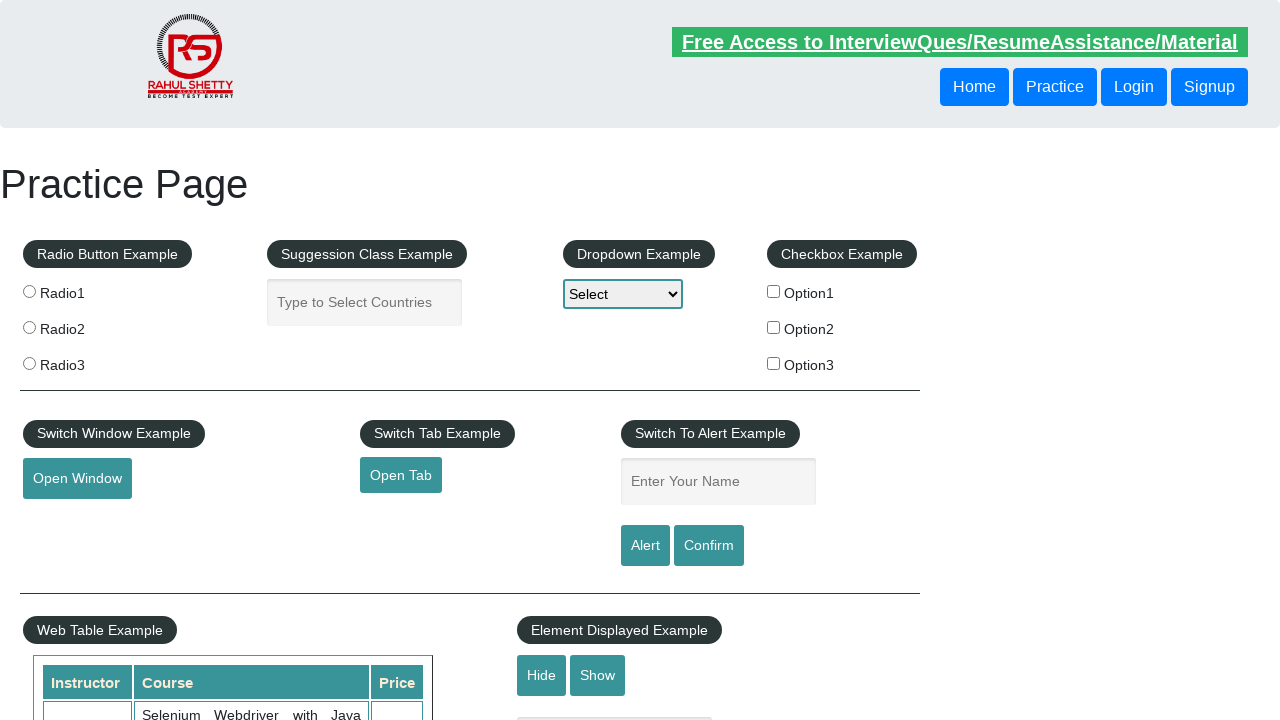

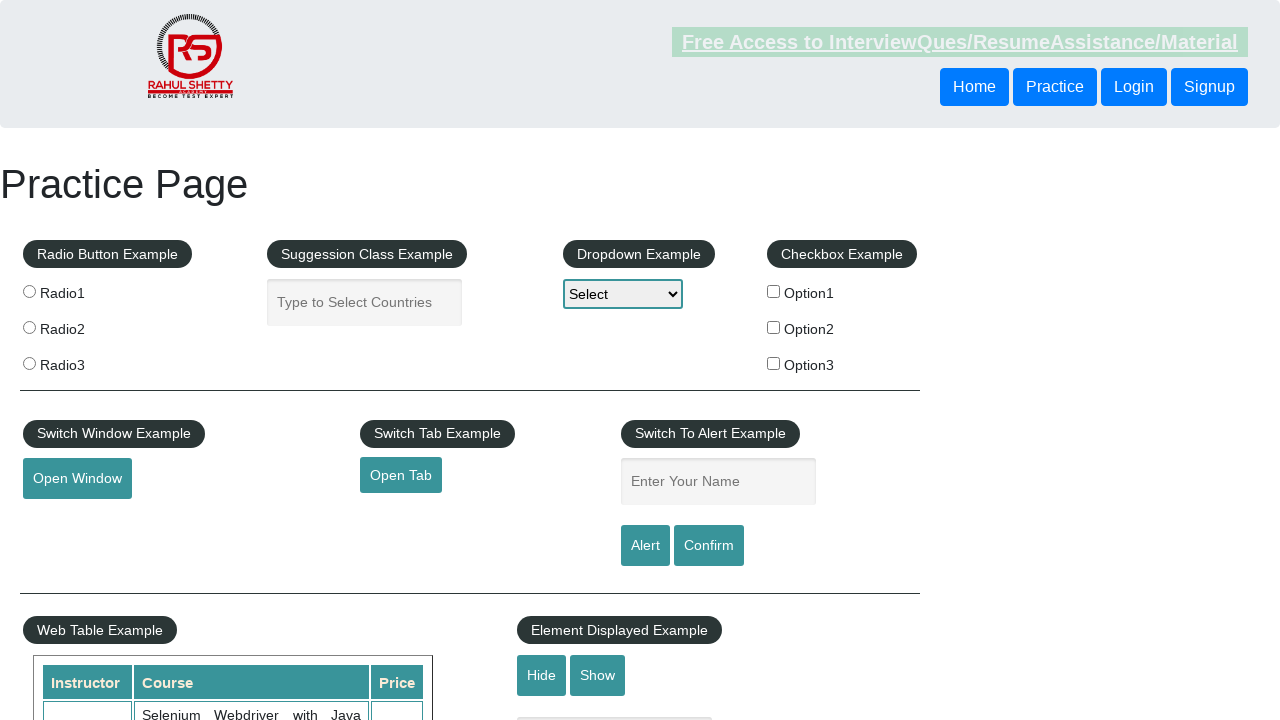